Tests HubSpot login page by waiting for it to load and filling the username field

Starting URL: https://app.hubspot.com/login

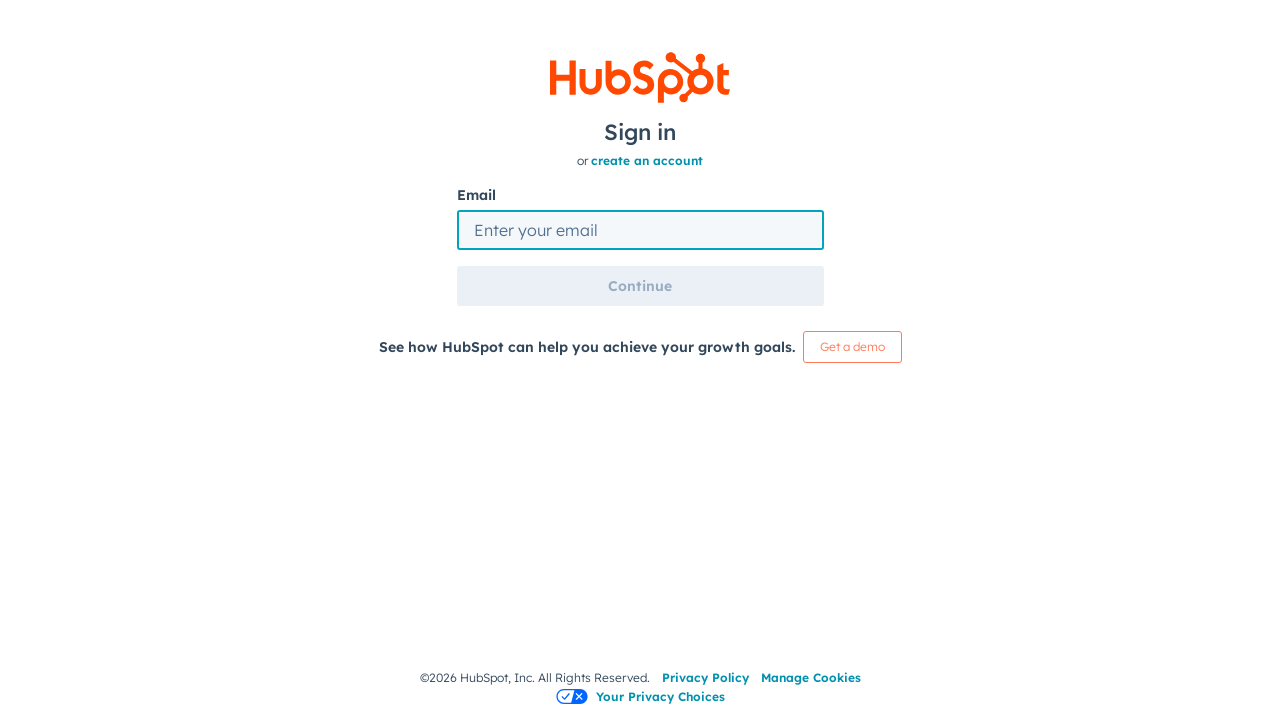

Waited for username field to load on HubSpot login page
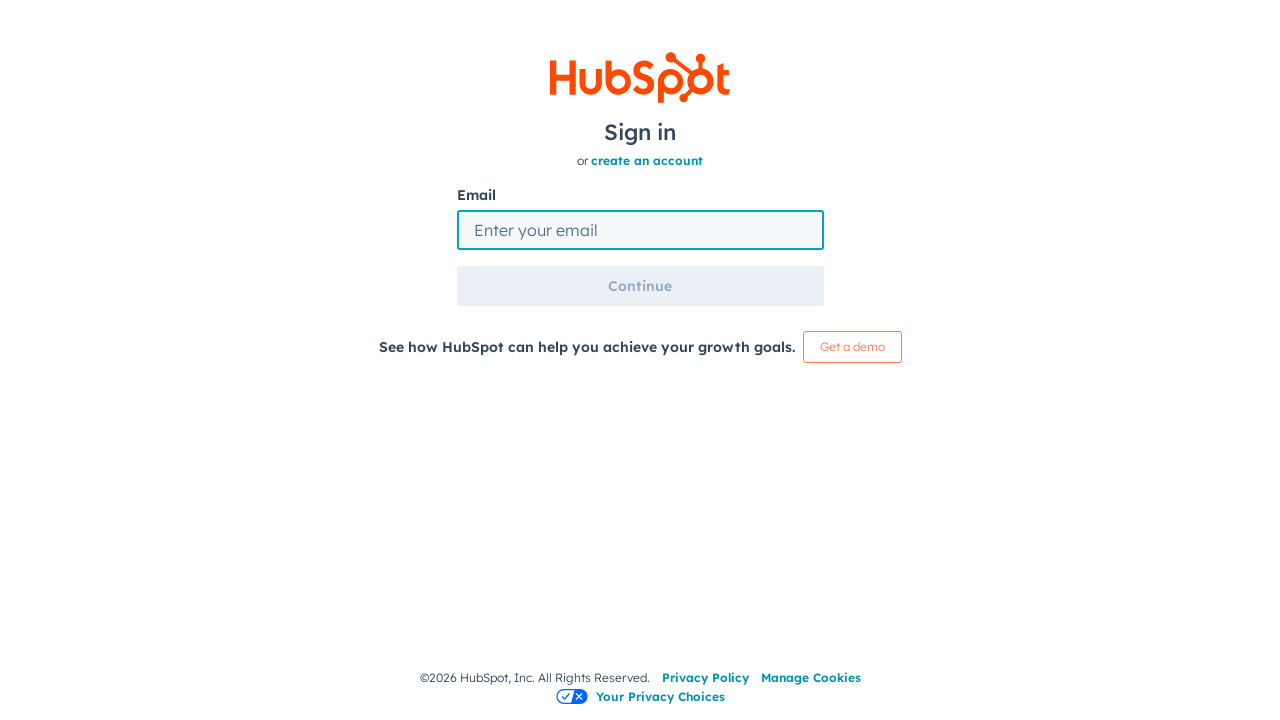

Filled username field with 'testuser2024@example.com' on #username
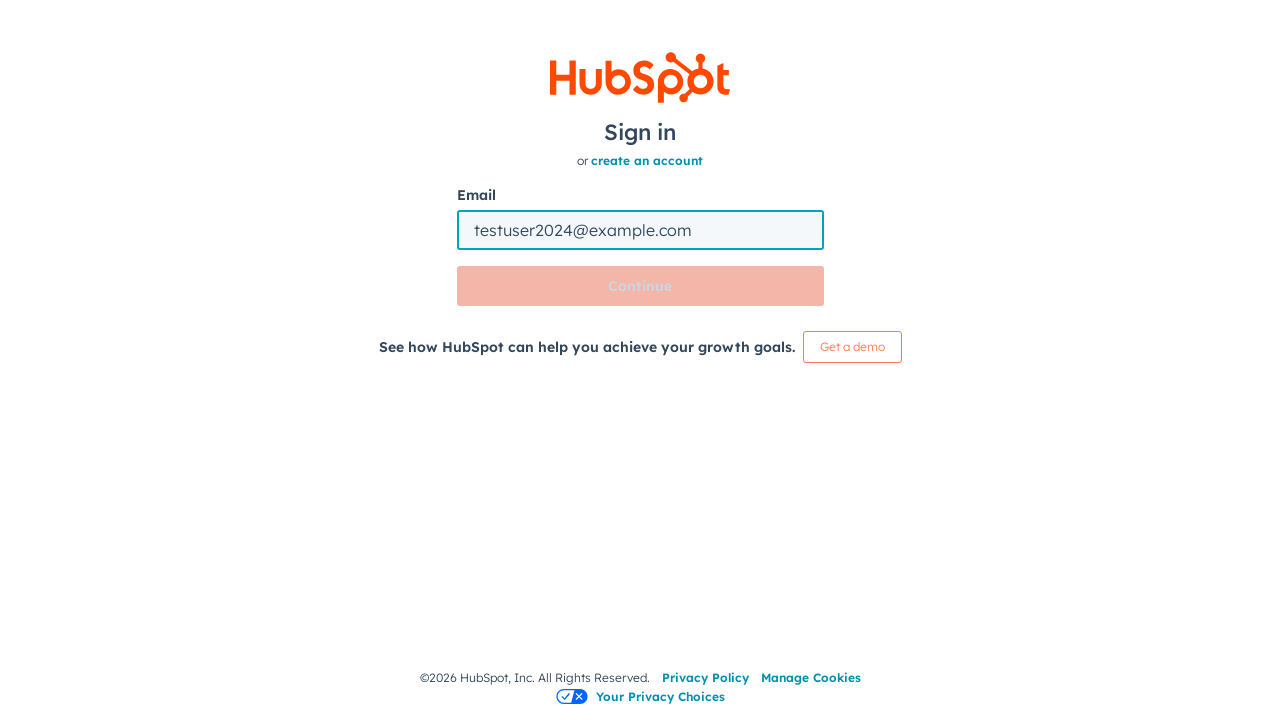

Retrieved page title: HubSpot Login and Sign in
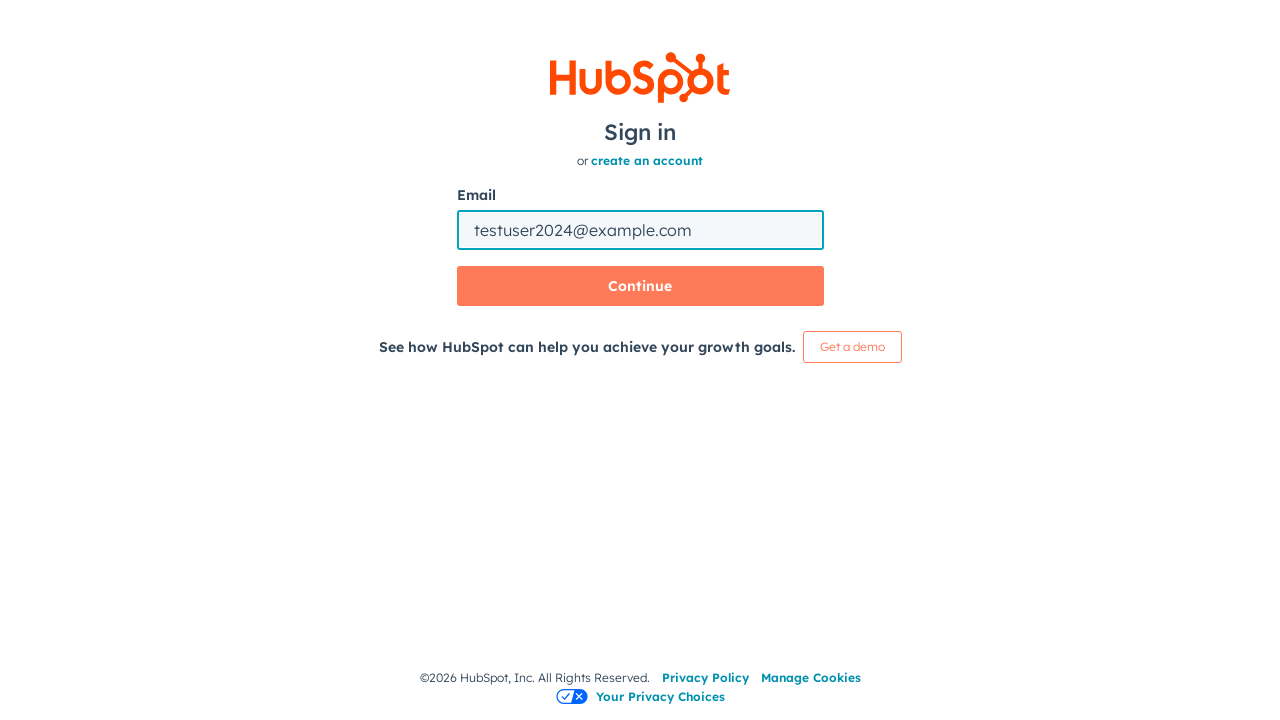

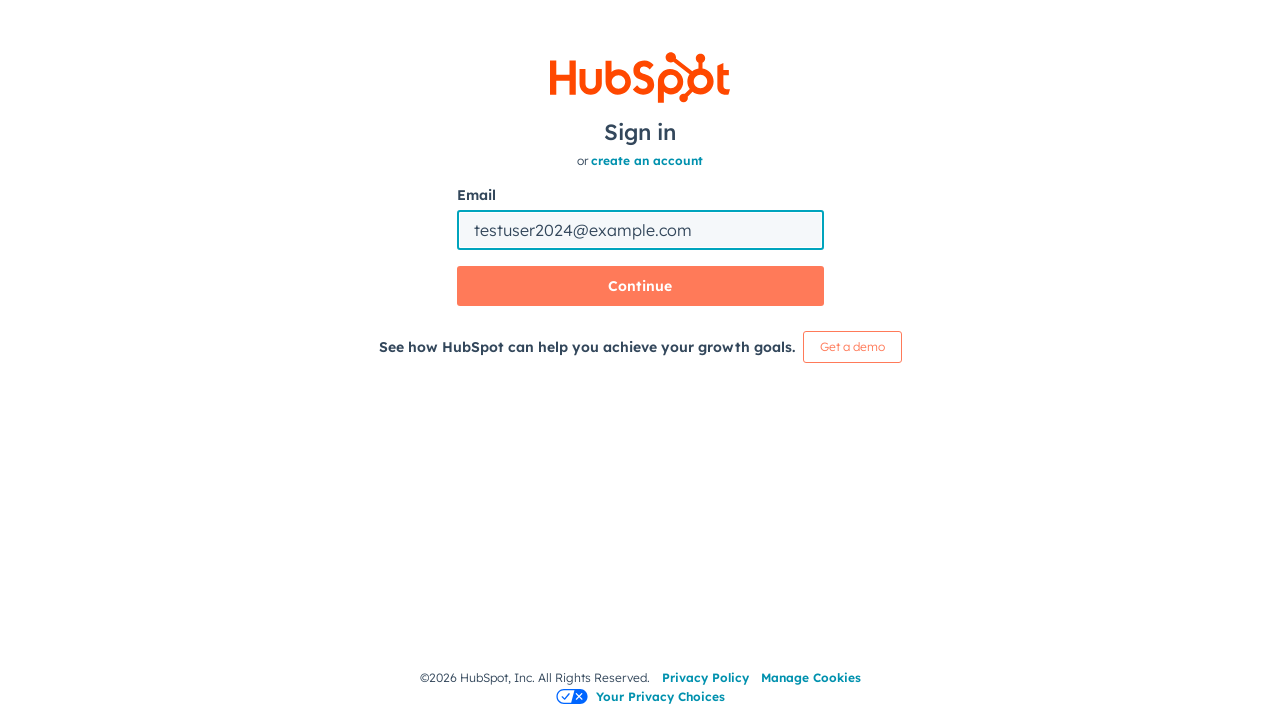